Tests JavaScript prompt alert interaction on W3Schools by switching to iframe, triggering a prompt alert, entering text, and verifying the result

Starting URL: https://www.w3schools.com/jsref/tryit.asp?filename=tryjsref_prompt

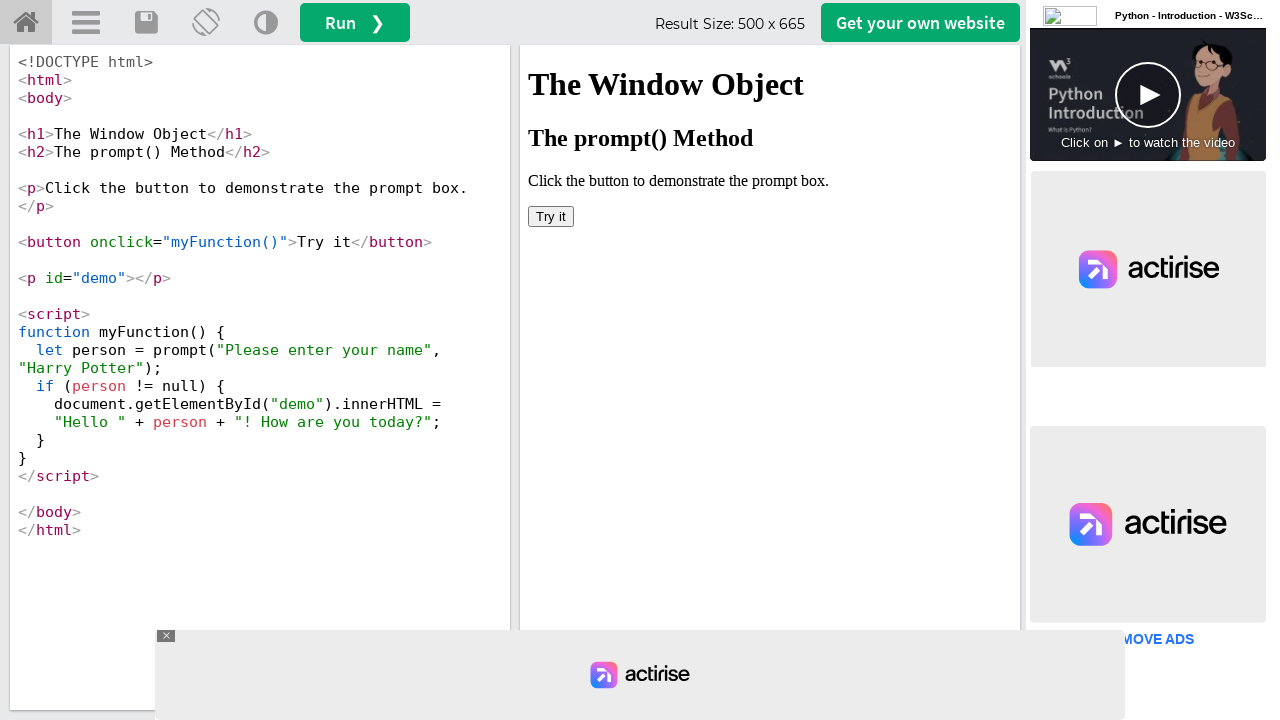

Located iframe with ID 'iframeResult' containing the demo
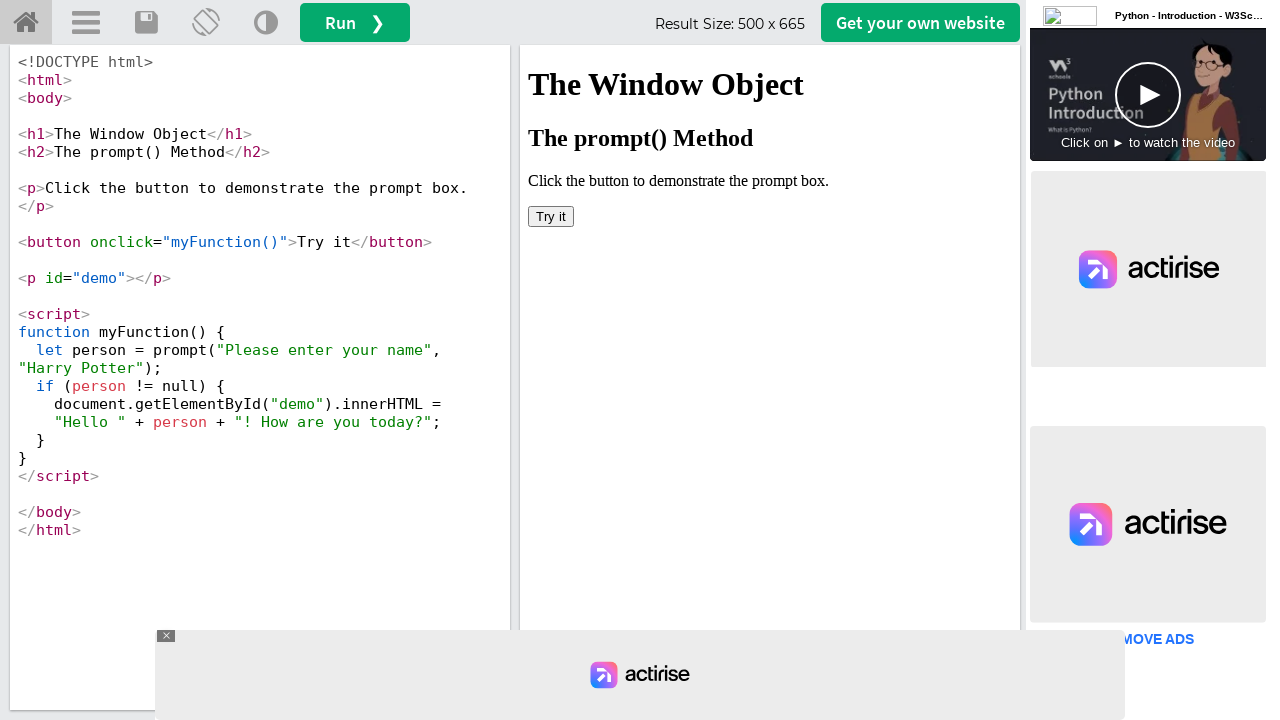

Clicked 'Try it' button to trigger JavaScript prompt alert at (551, 216) on iframe#iframeResult >> internal:control=enter-frame >> button:text('Try it')
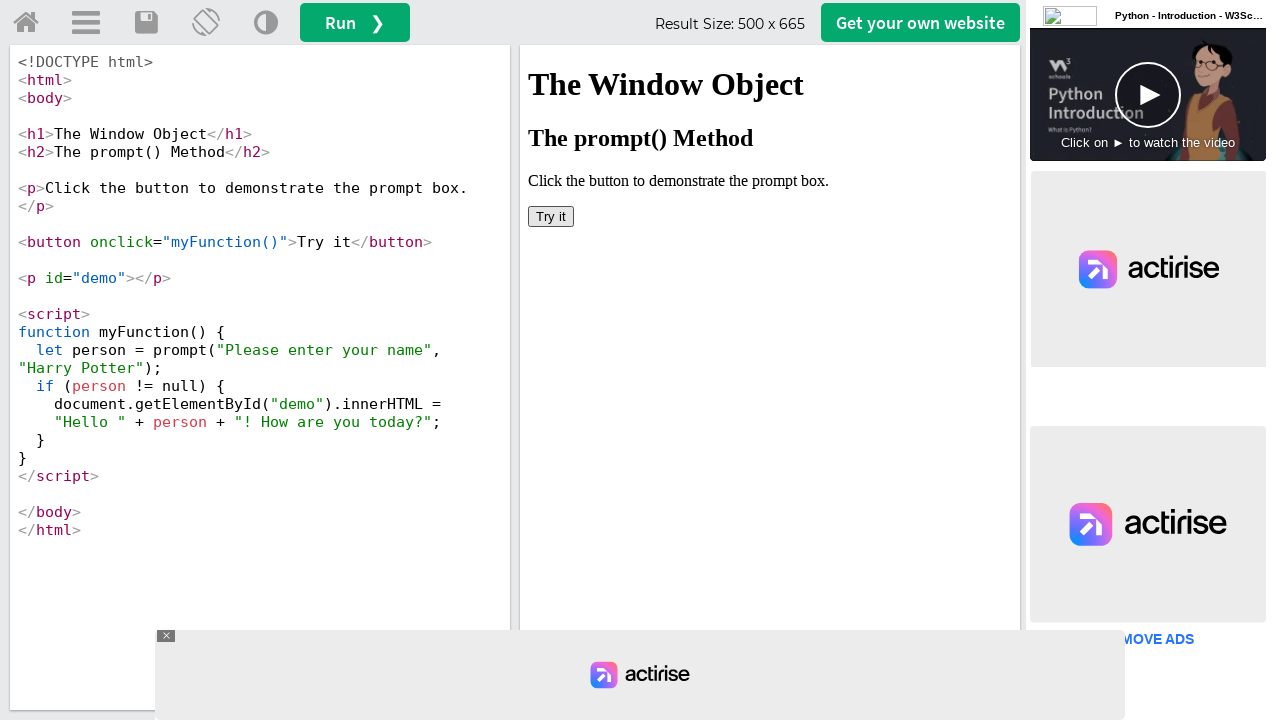

Set up dialog handler to accept prompt with text 'TestUser123'
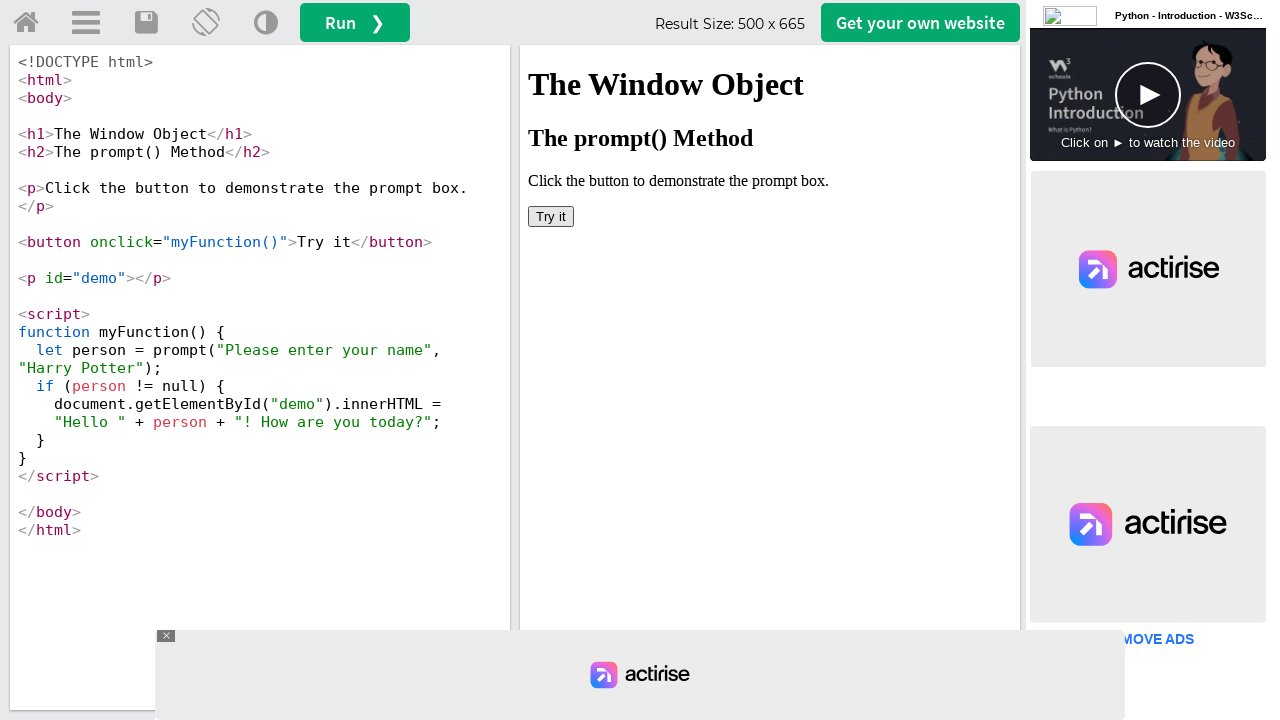

Retrieved result text from demo element: ''
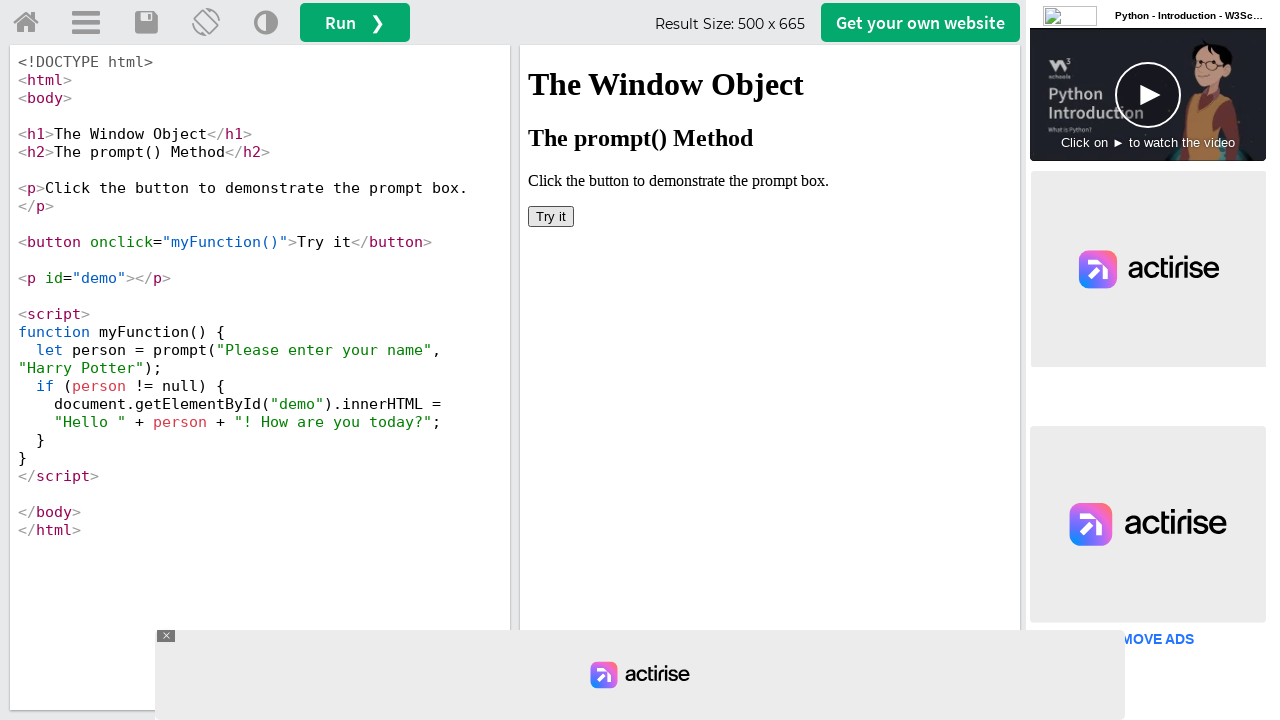

Printed result text to console
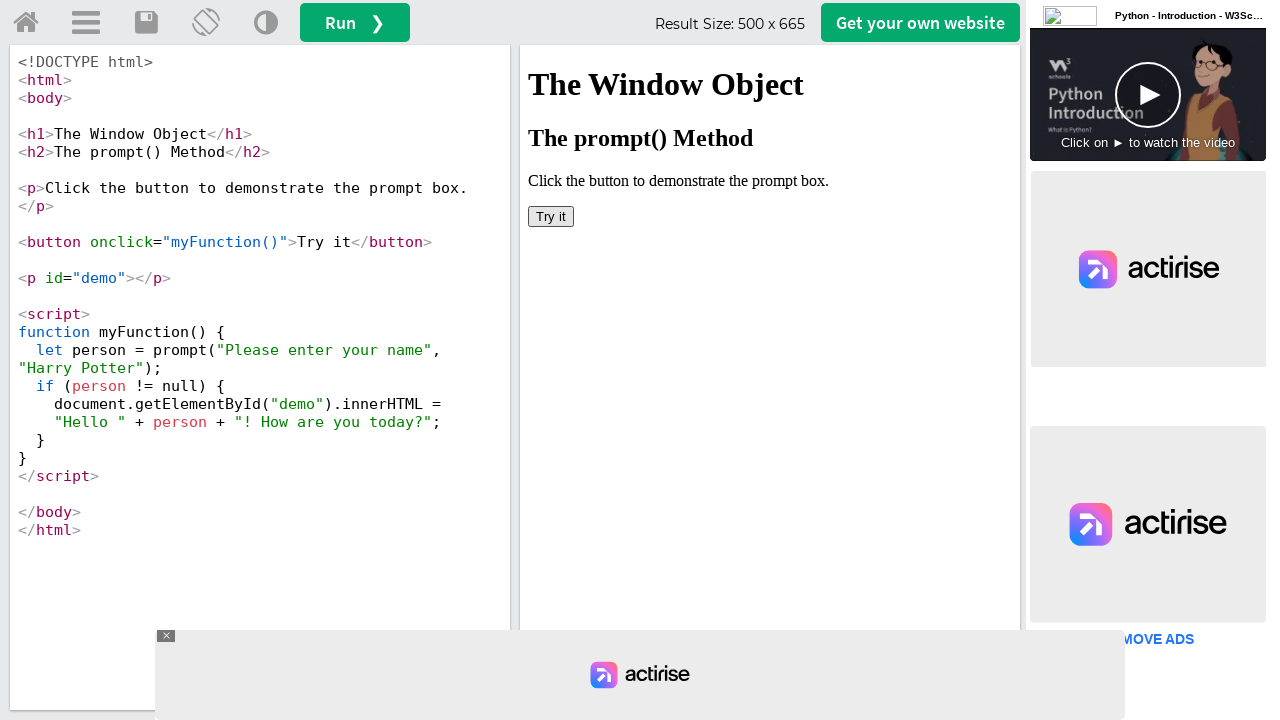

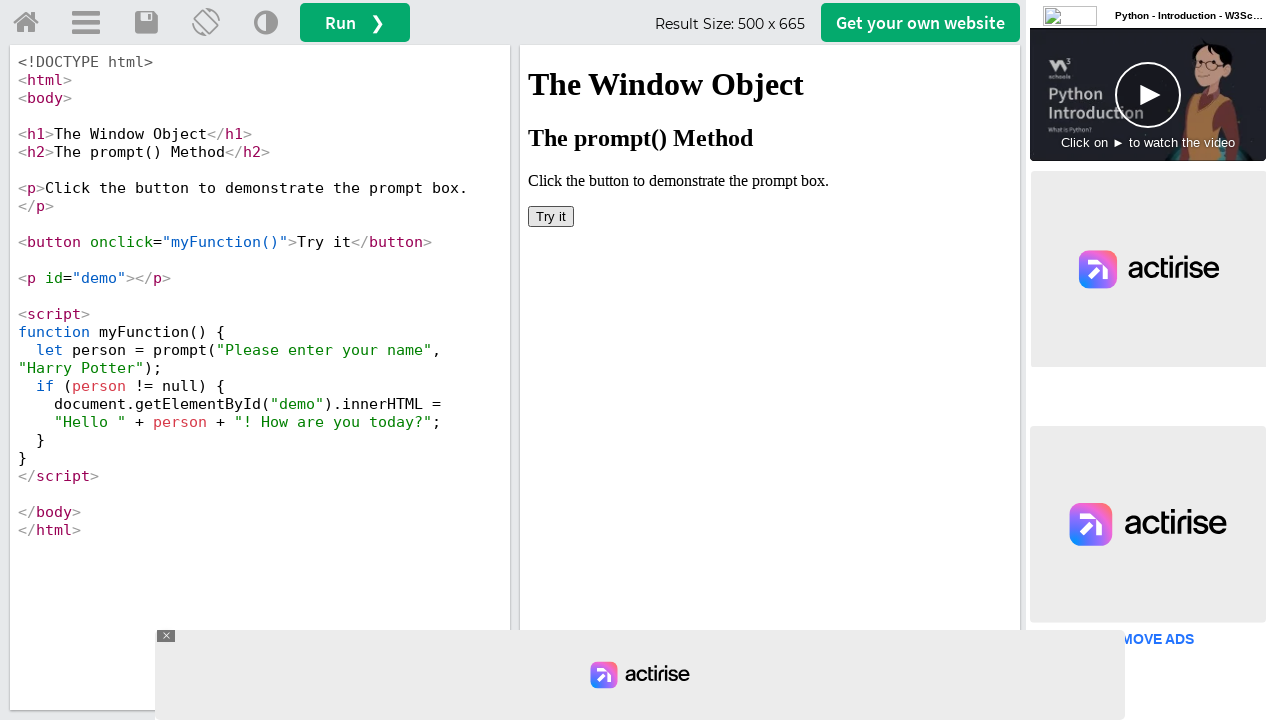